Tests the Add/Remove Elements functionality by clicking the "Add Element" button to create a Delete button, verifying it appears, then clicking Delete and verifying the element is removed from the DOM.

Starting URL: https://practice.cydeo.com/add_remove_elements/

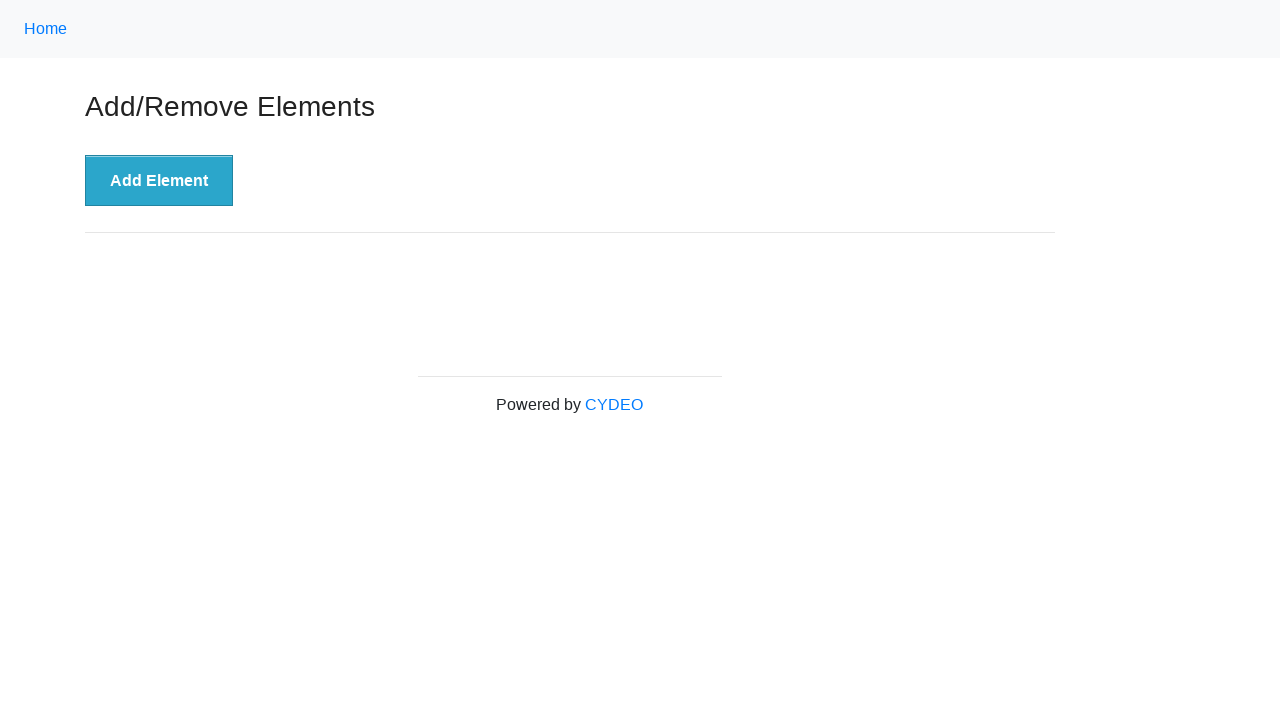

Clicked the 'Add Element' button to create a Delete button at (159, 181) on xpath=//button[@onclick='addElement()']
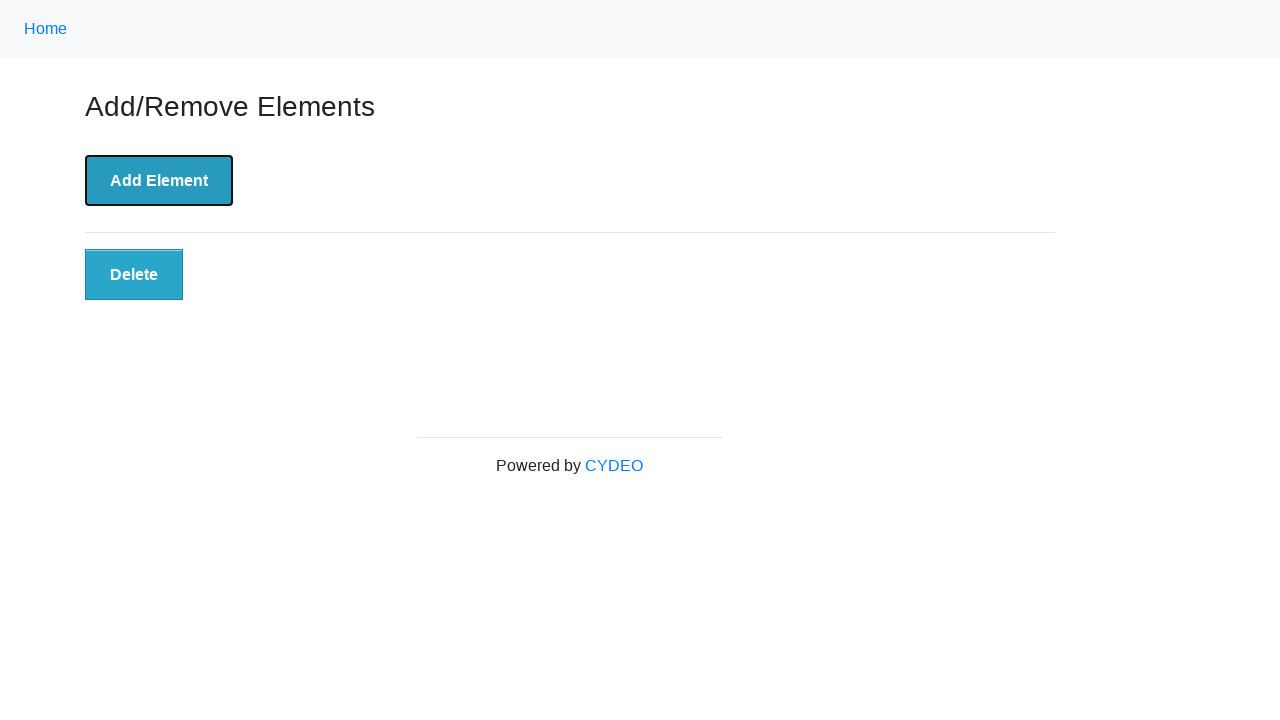

Waited for Delete button to become visible
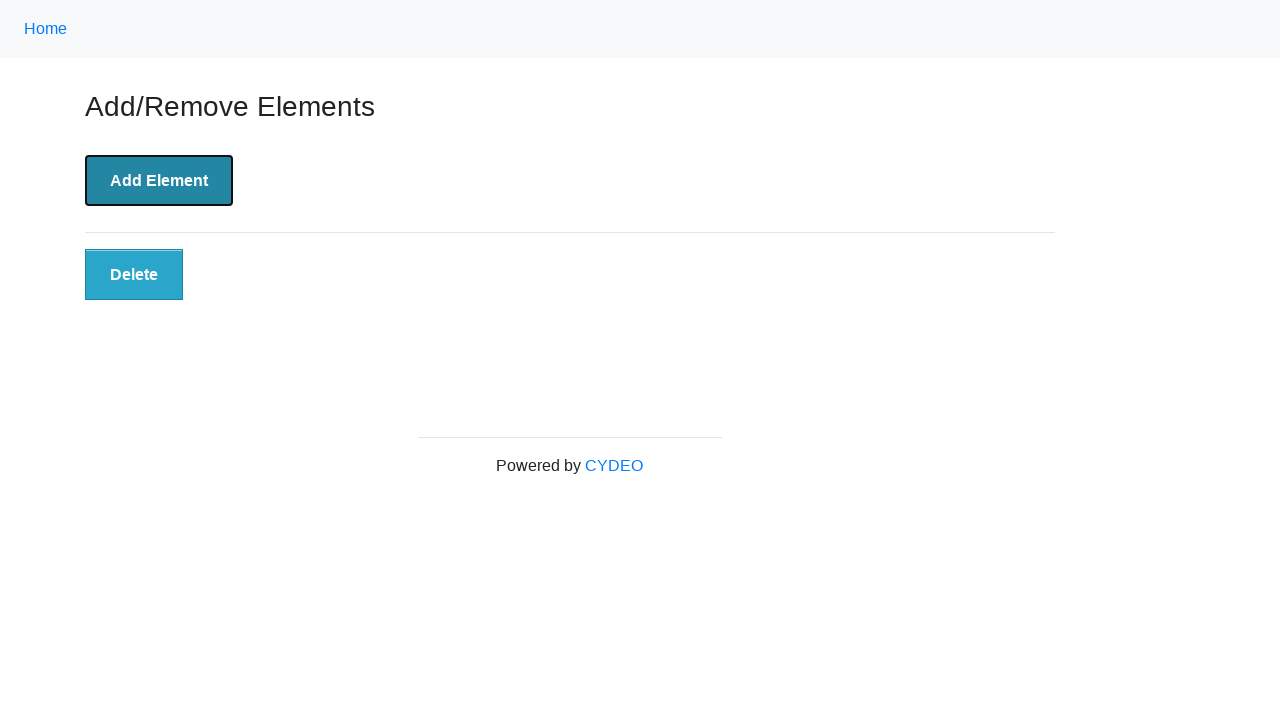

Verified Delete button is visible in the DOM
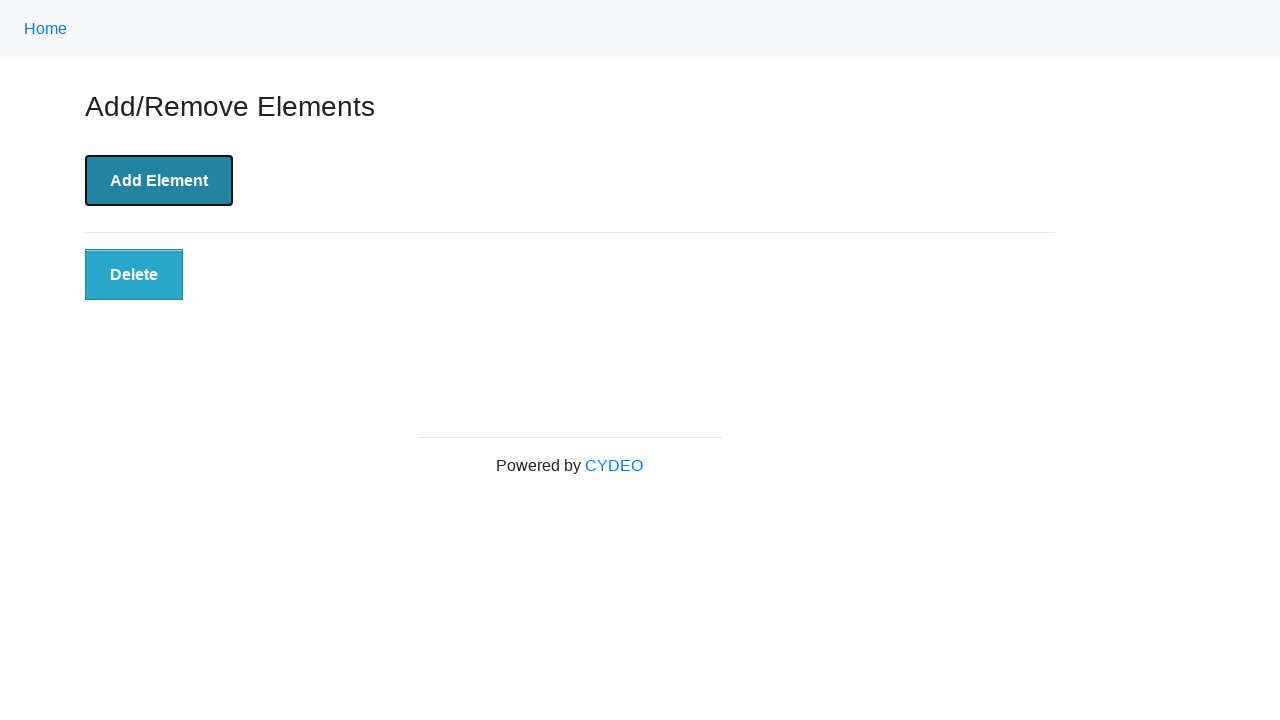

Clicked the Delete button to remove the element at (134, 275) on xpath=//button[@onclick='deleteElement()']
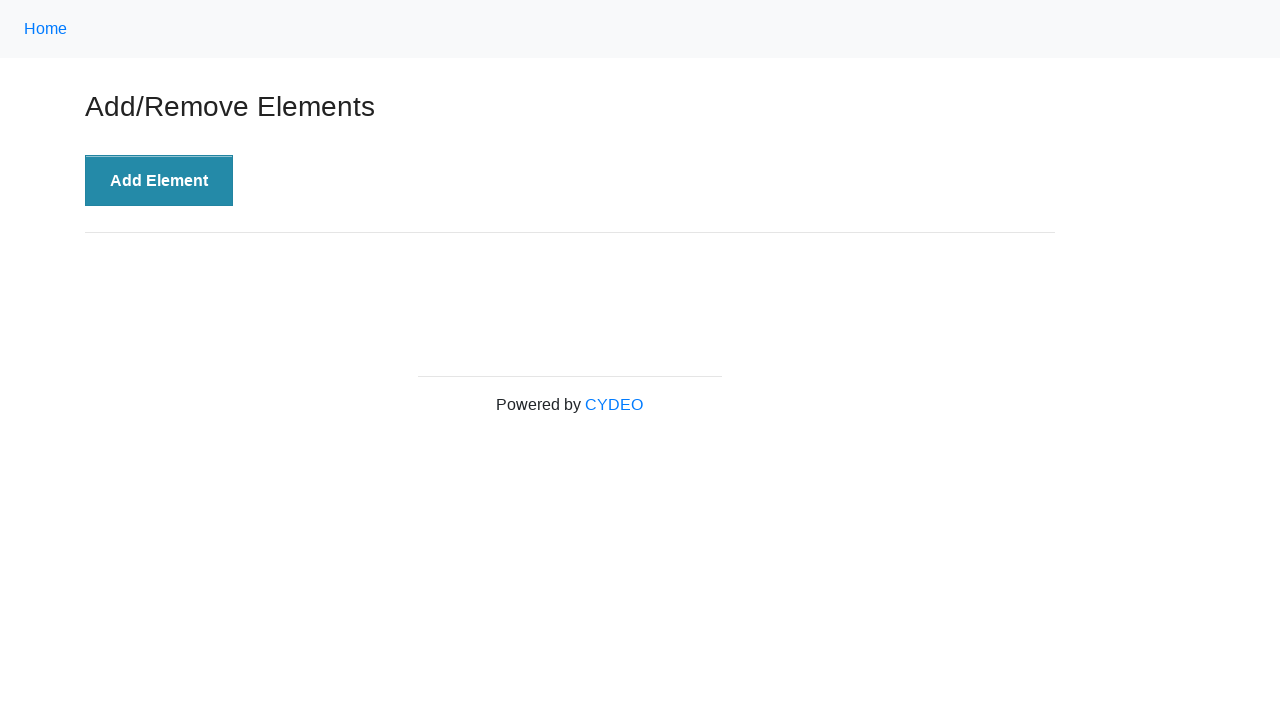

Verified Delete button is detached from the DOM after deletion
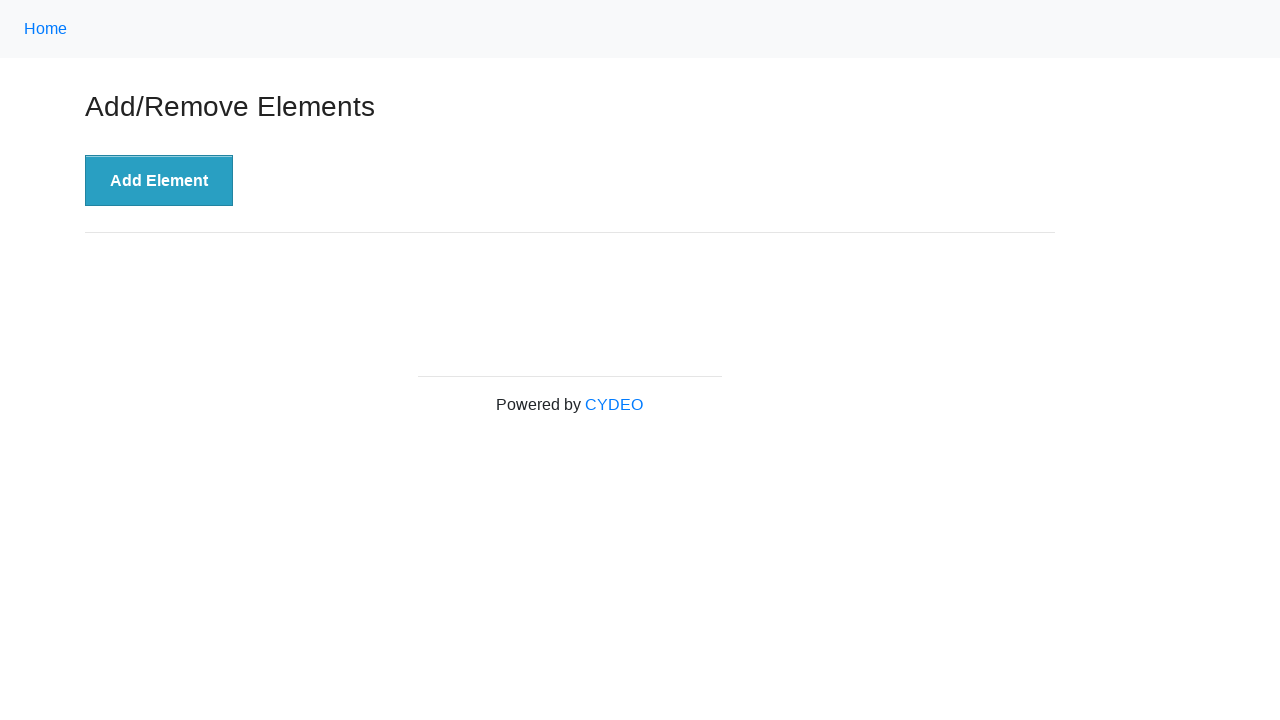

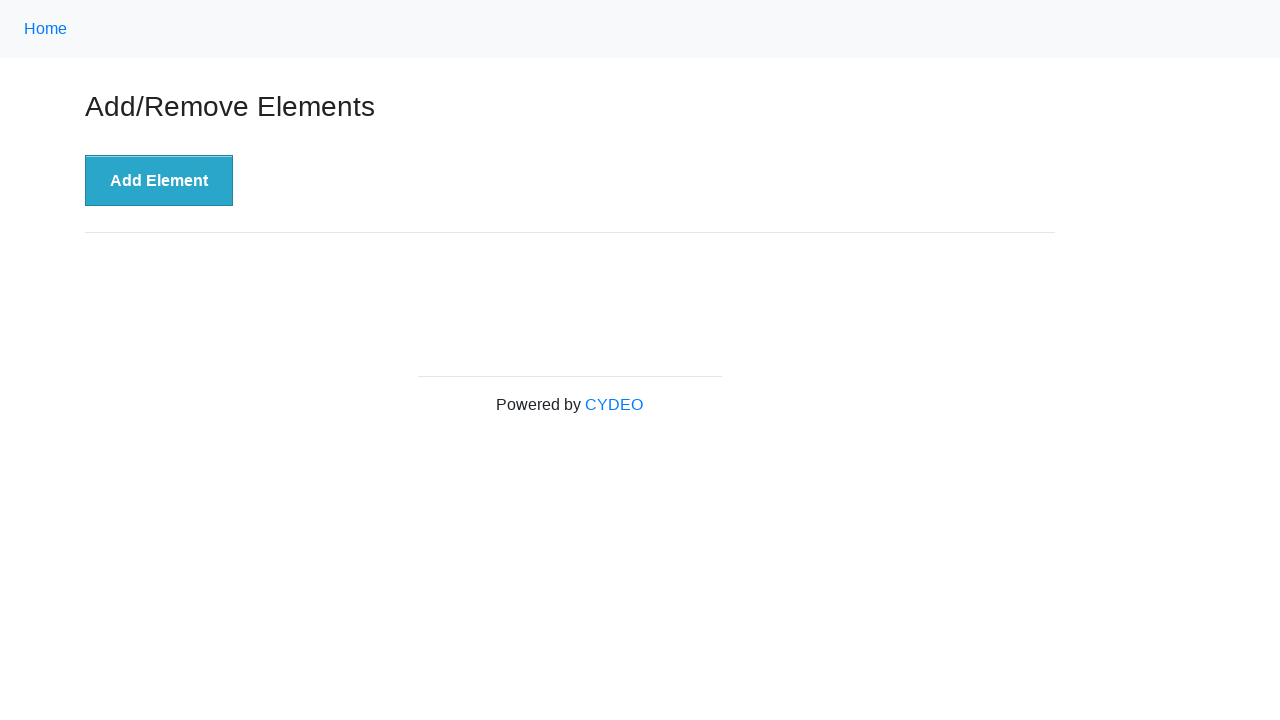